Navigates to OrangeHRM trial signup page and fills in the first name field

Starting URL: https://www.orangehrm.com/orangehrm-30-day-trial

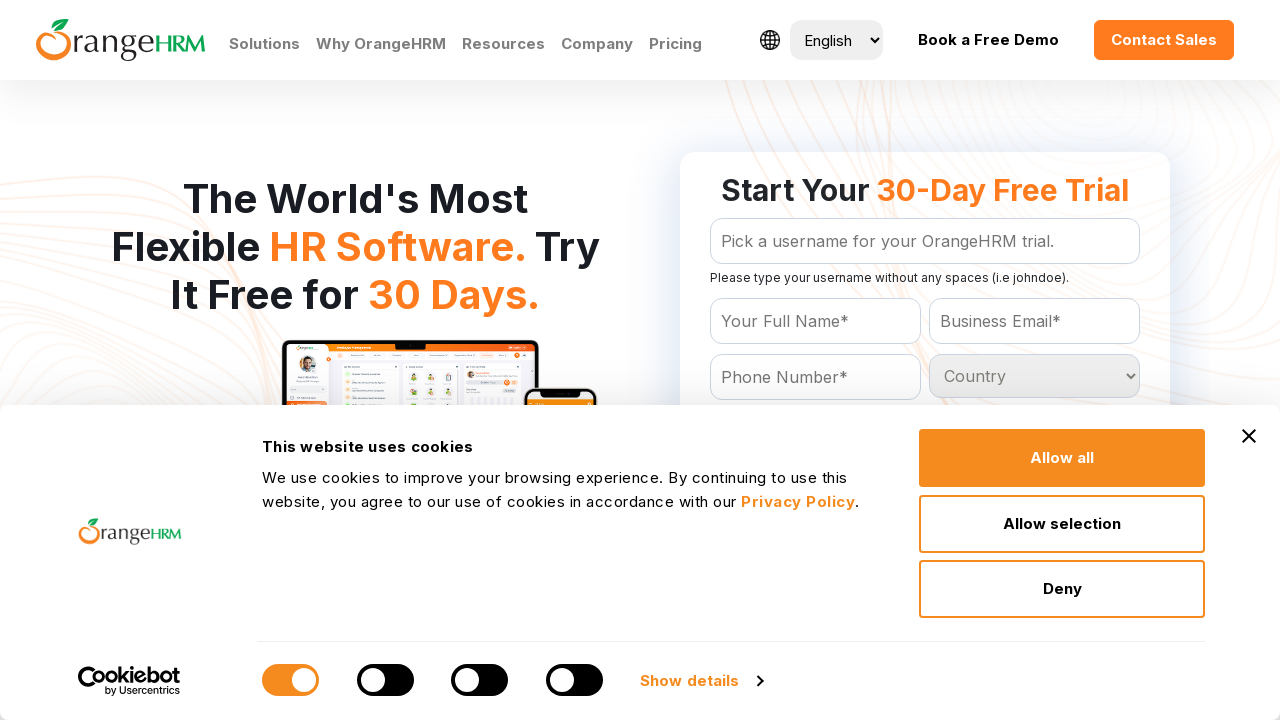

Navigated to OrangeHRM 30-day trial signup page
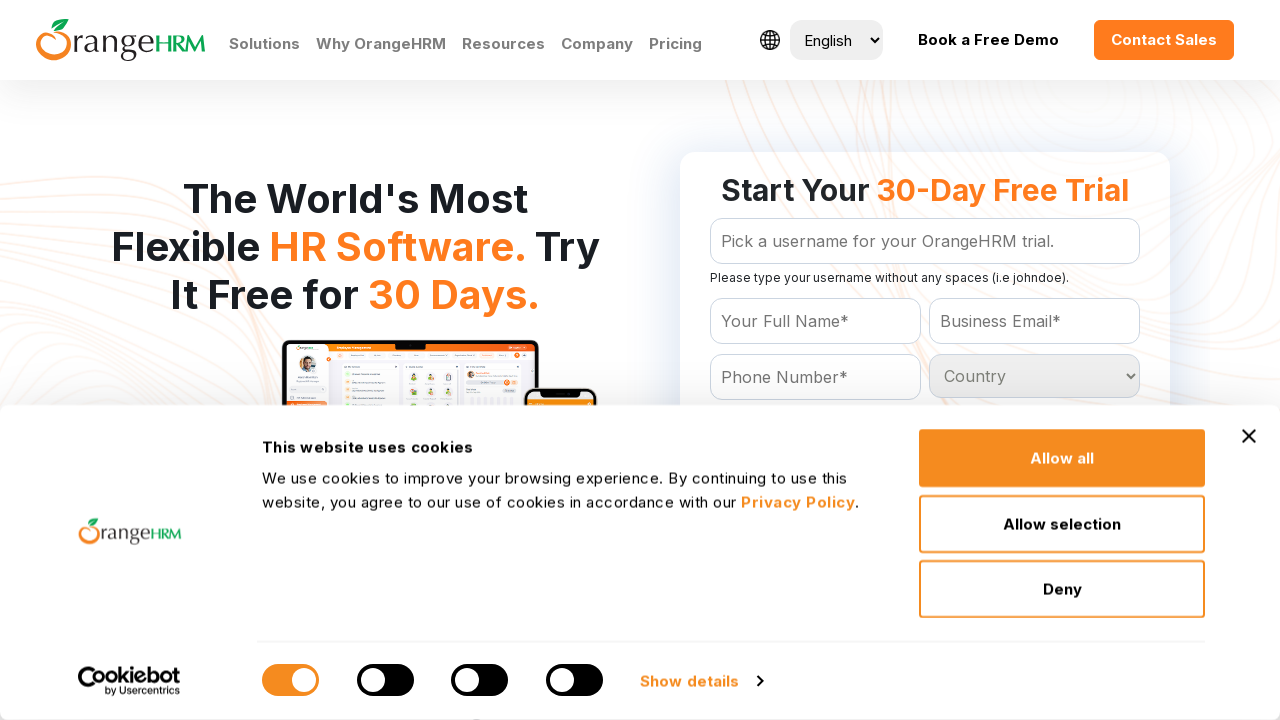

Filled in first name field with 'Pravin' on #Form_getForm_Name
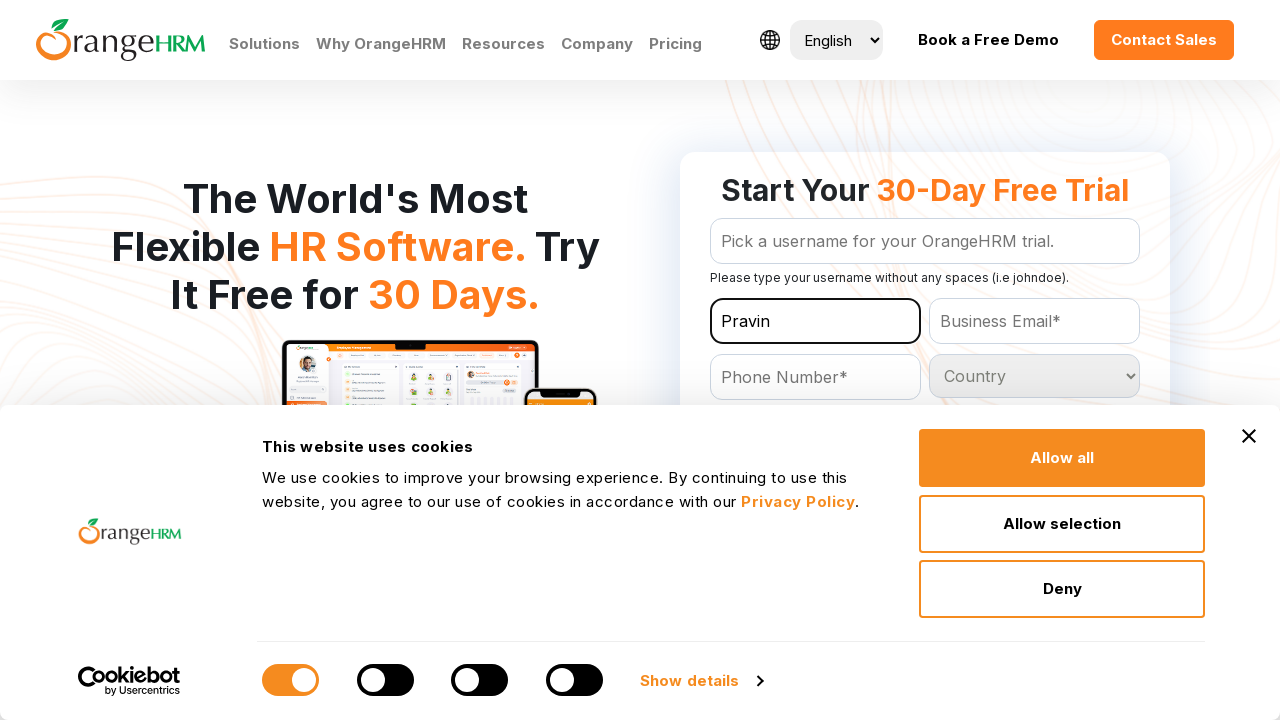

Text elements loaded on the page
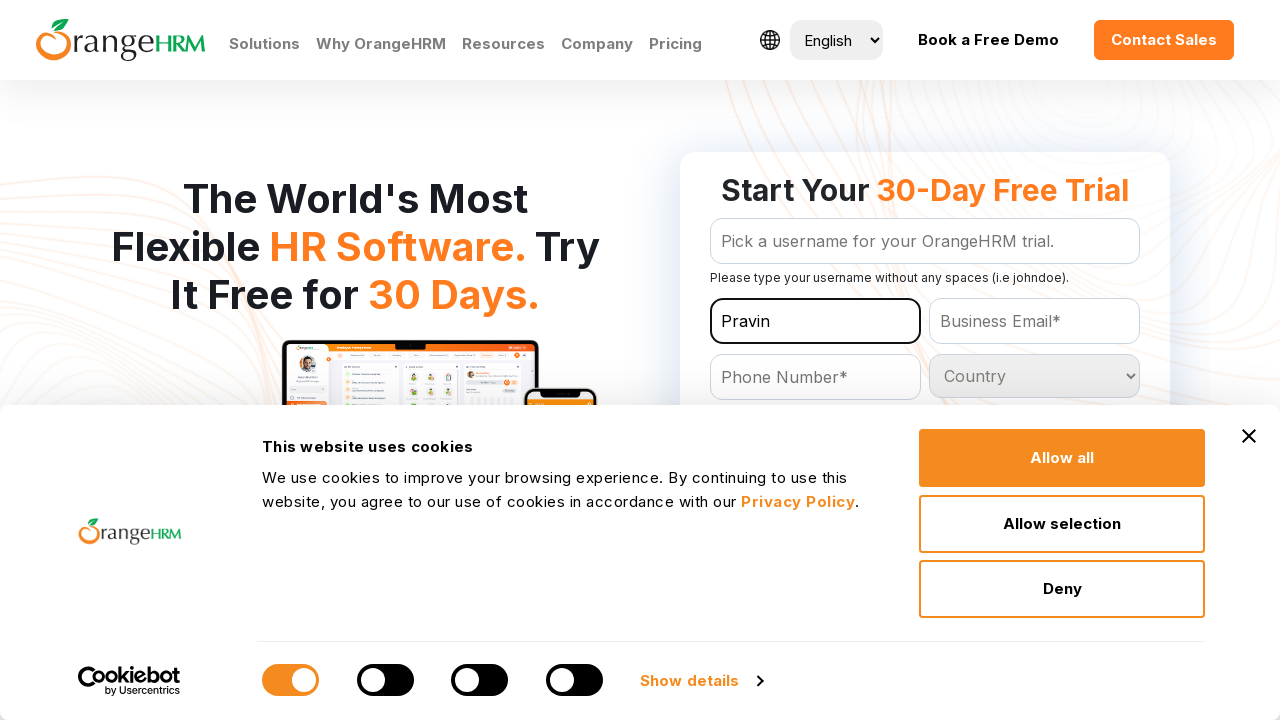

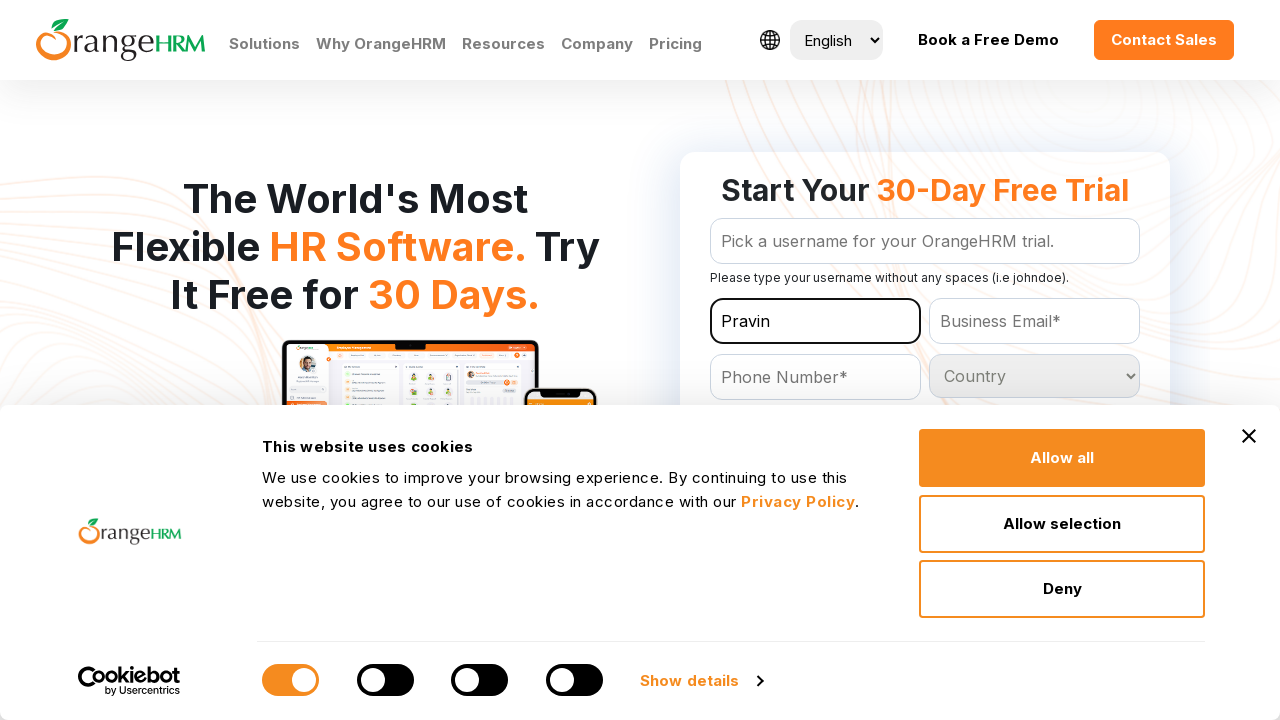